Validates that the Sign In link is present and clickable, then clicks it

Starting URL: https://rediff.com

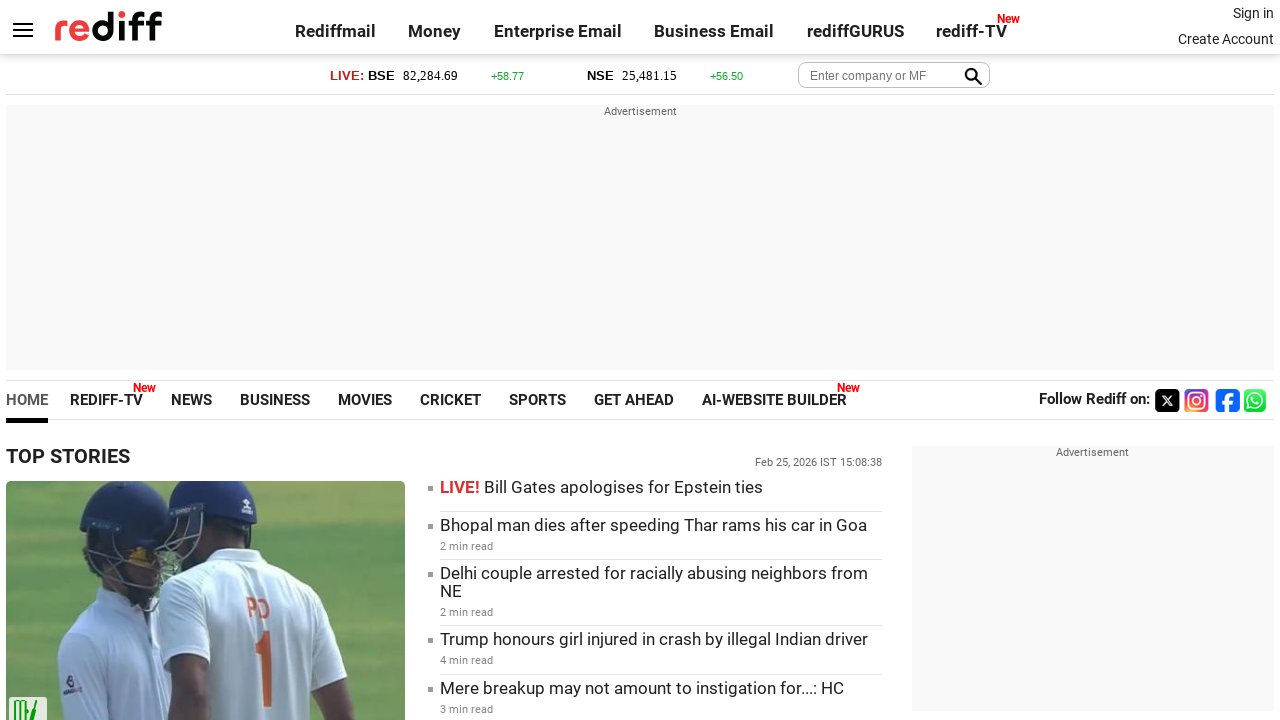

Located Sign In link element
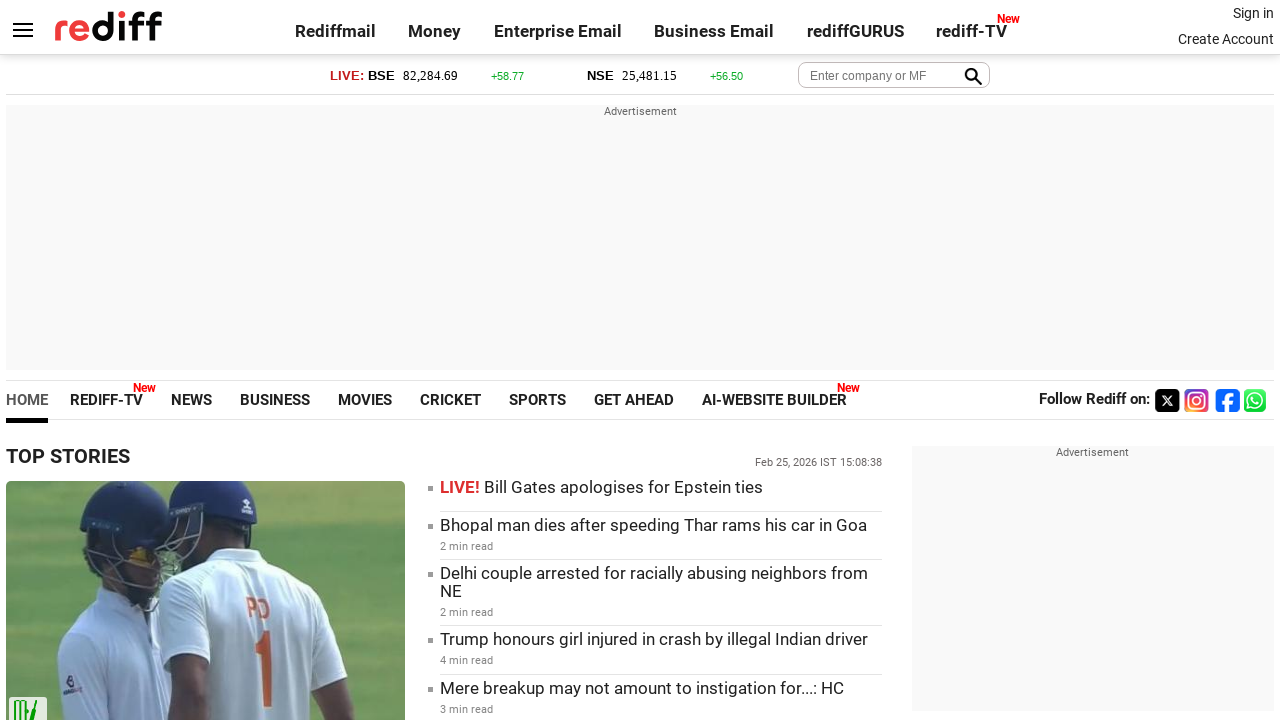

Verified Sign In link is visible
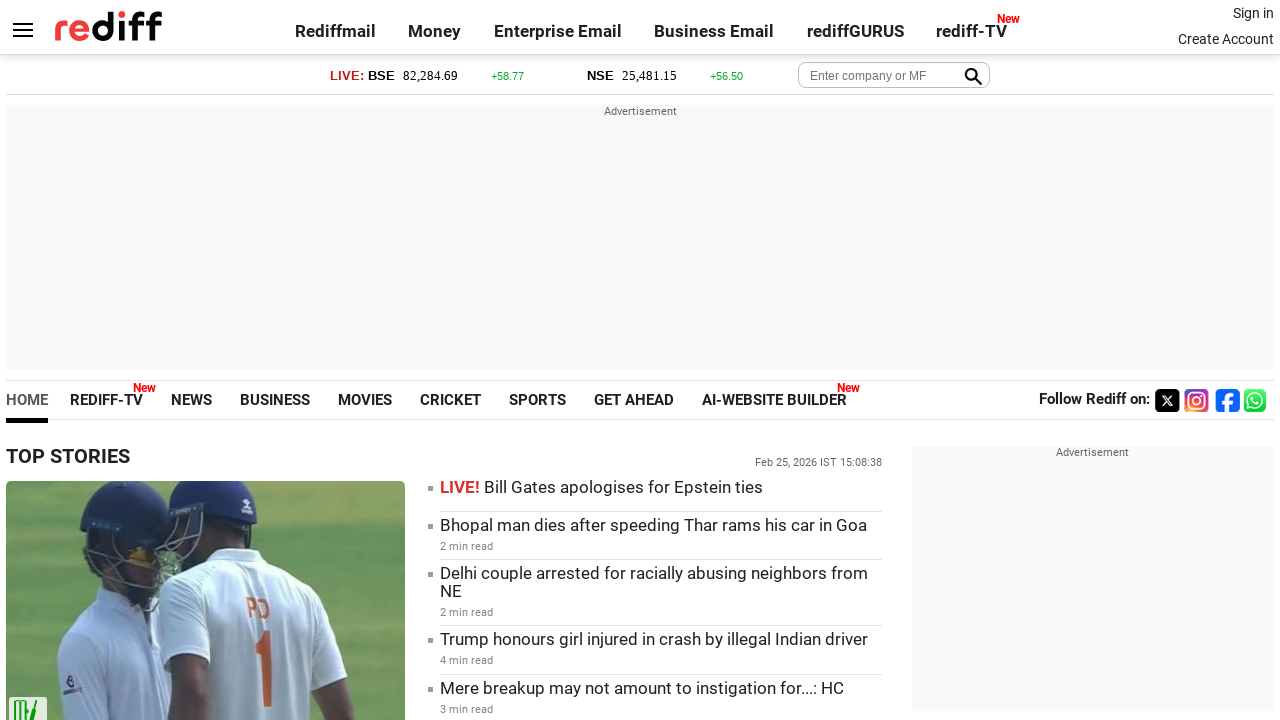

Verified Sign In link is enabled
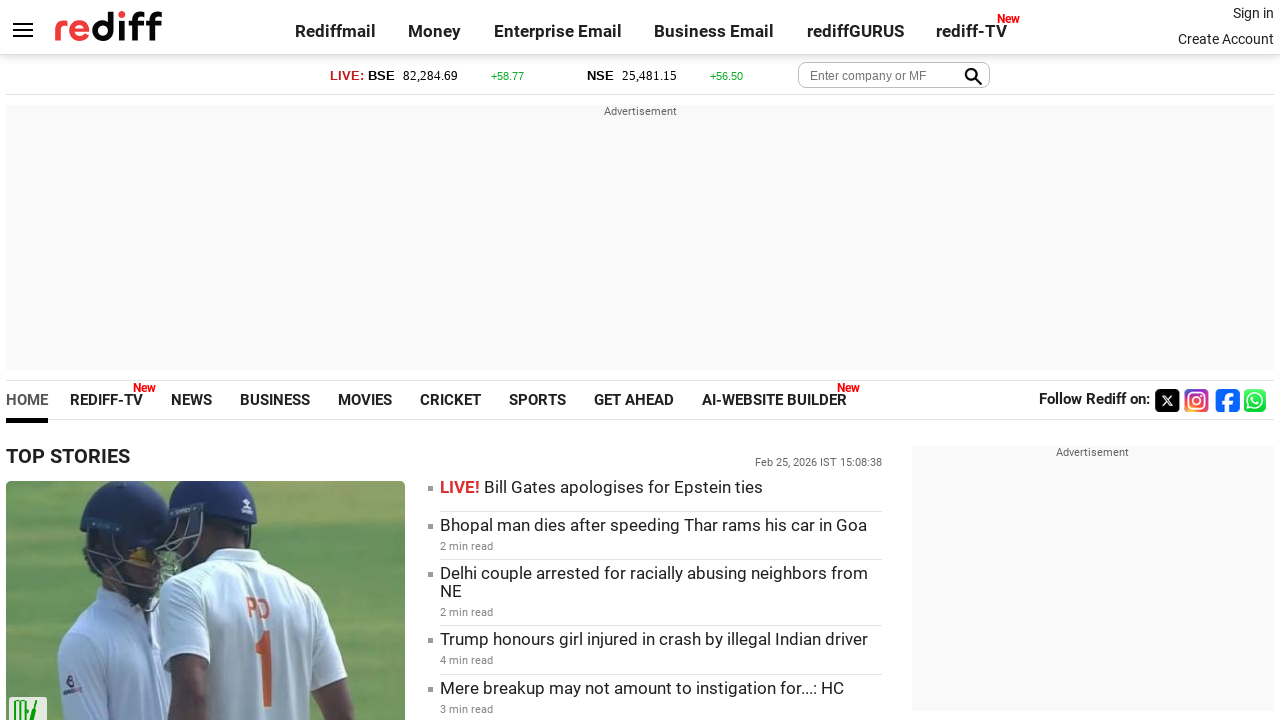

Clicked Sign In link at (1253, 13) on .signin
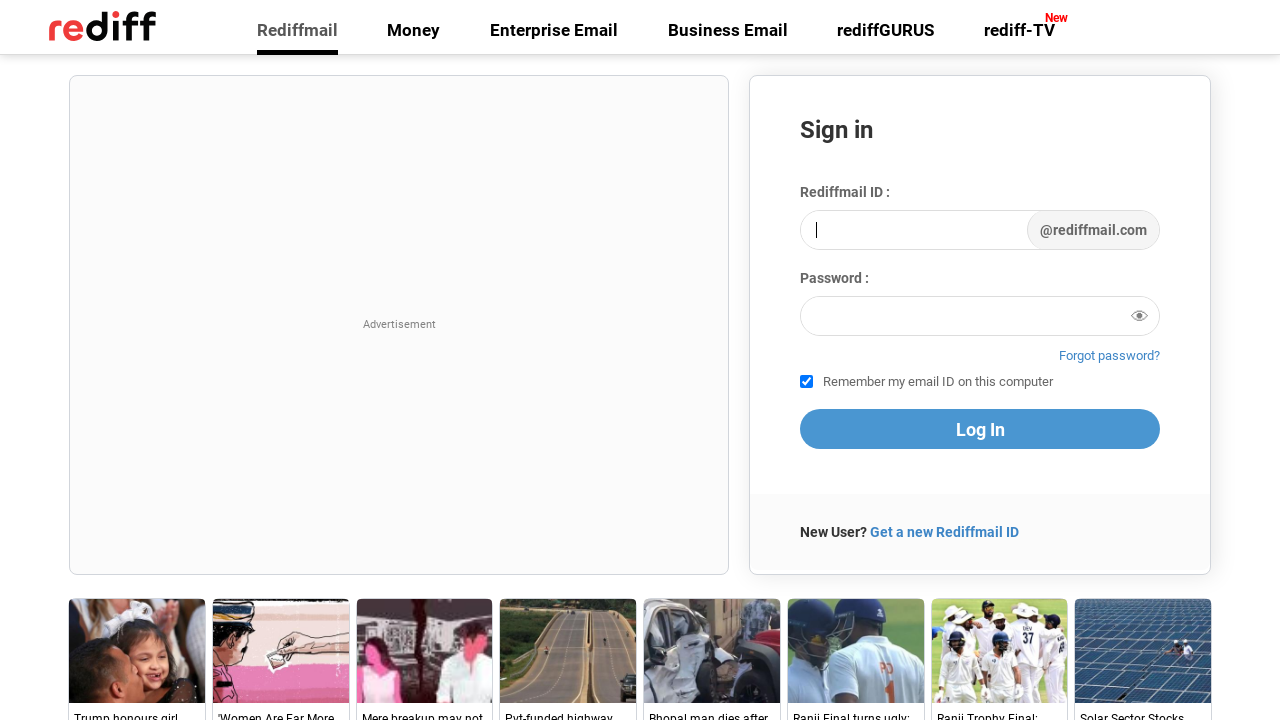

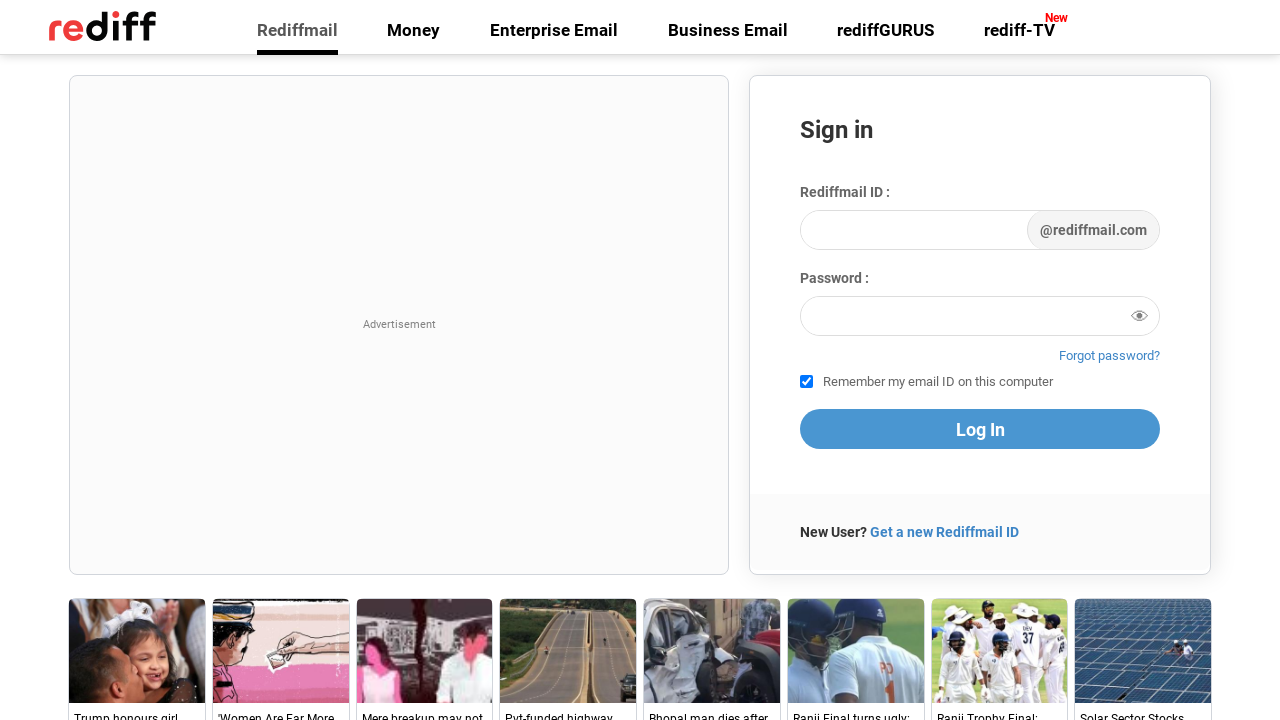